Tests entering text into the autocomplete text input field on the automation practice page

Starting URL: https://rahulshettyacademy.com/AutomationPractice/

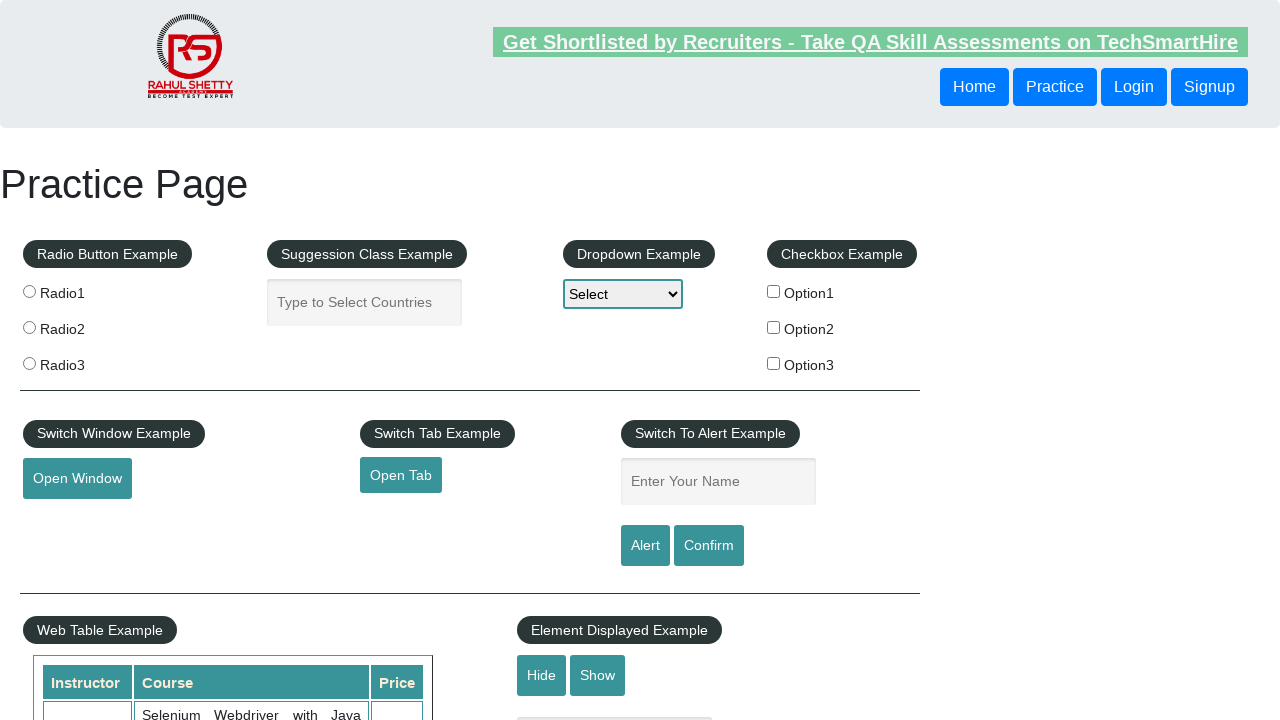

Navigated to automation practice page
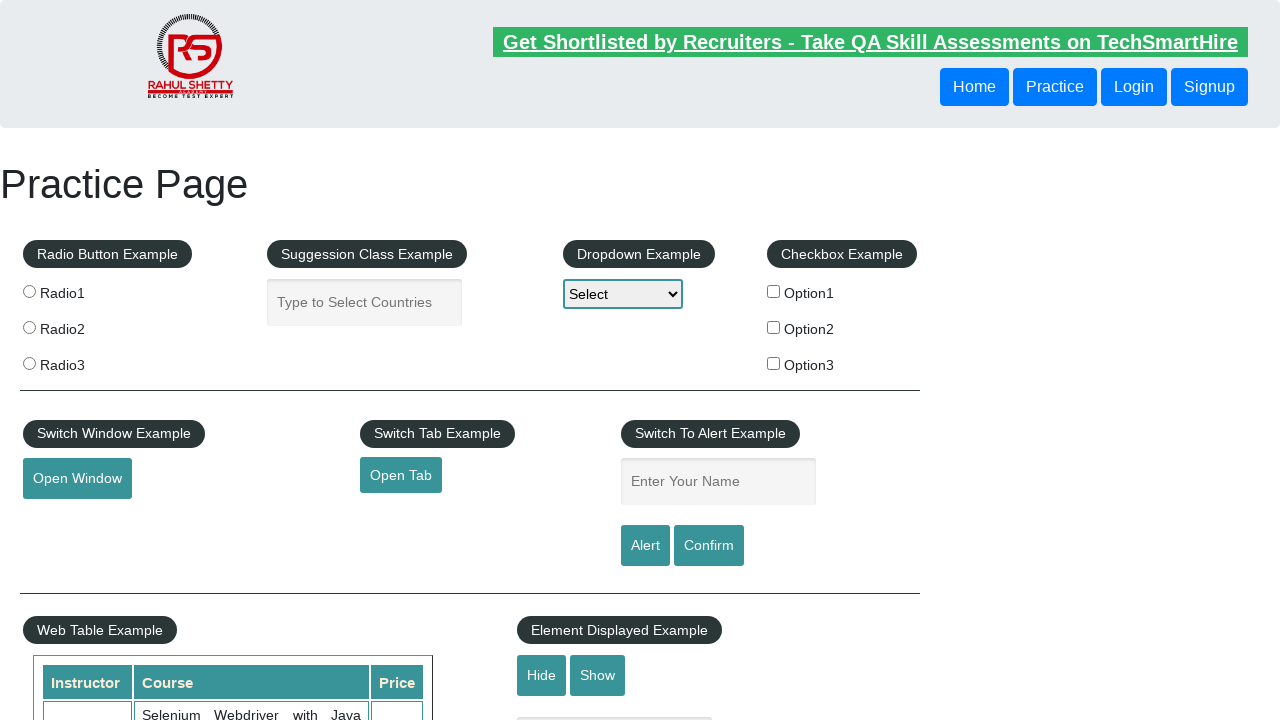

Entered 'Selenium learning is awesome' into autocomplete text input field on input#autocomplete
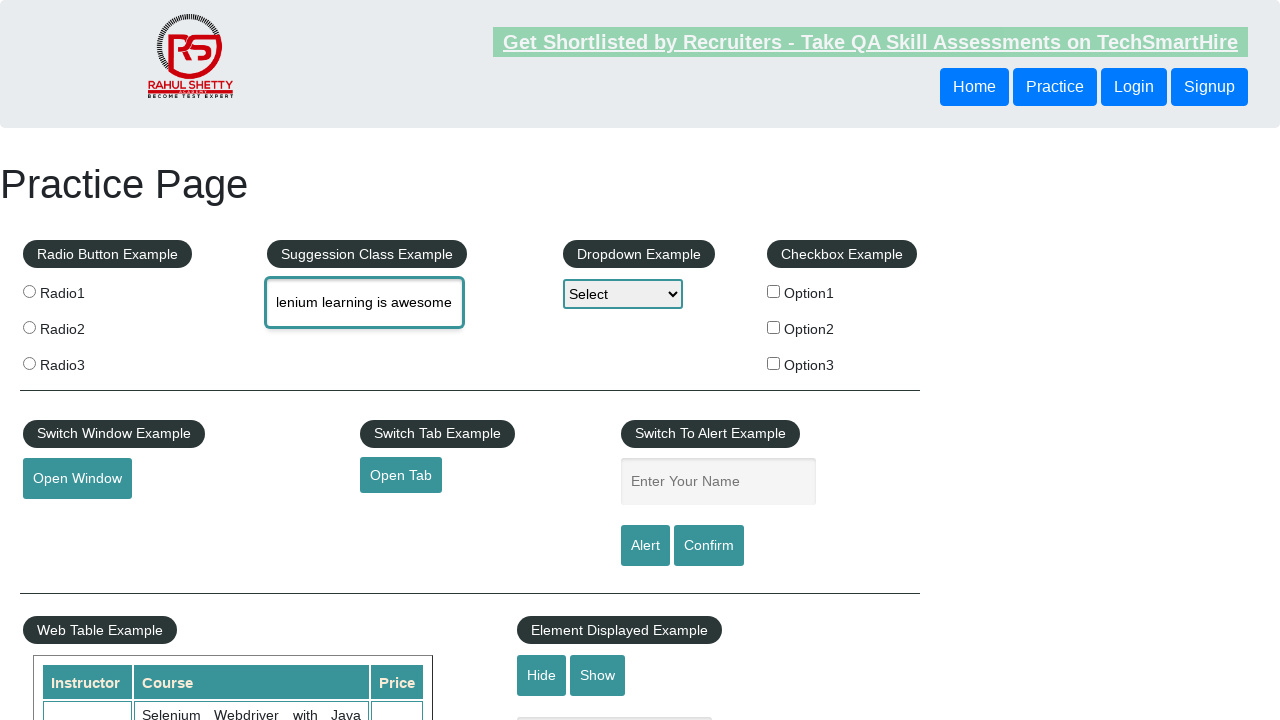

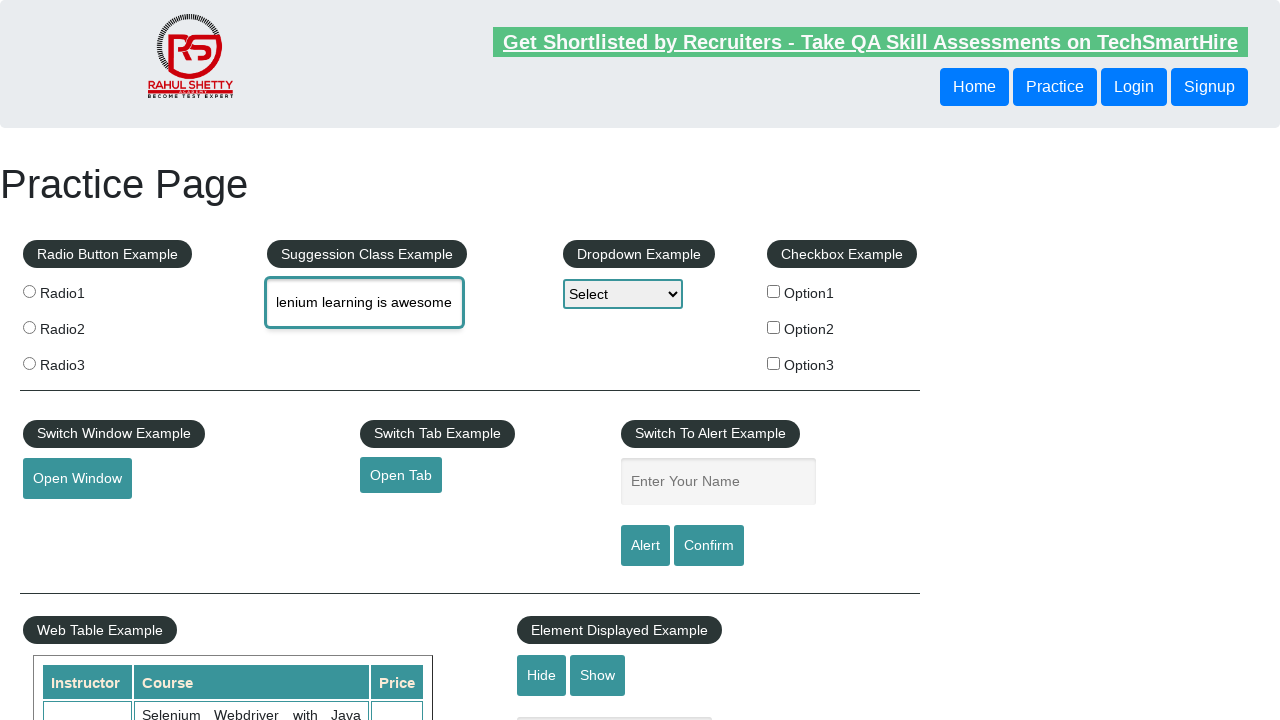